Tests keyboard actions by typing text in the first textarea, selecting all (Ctrl+A), copying (Ctrl+C), tabbing to the second textarea, and pasting (Ctrl+V) to demonstrate copy-paste functionality.

Starting URL: https://text-compare.com/

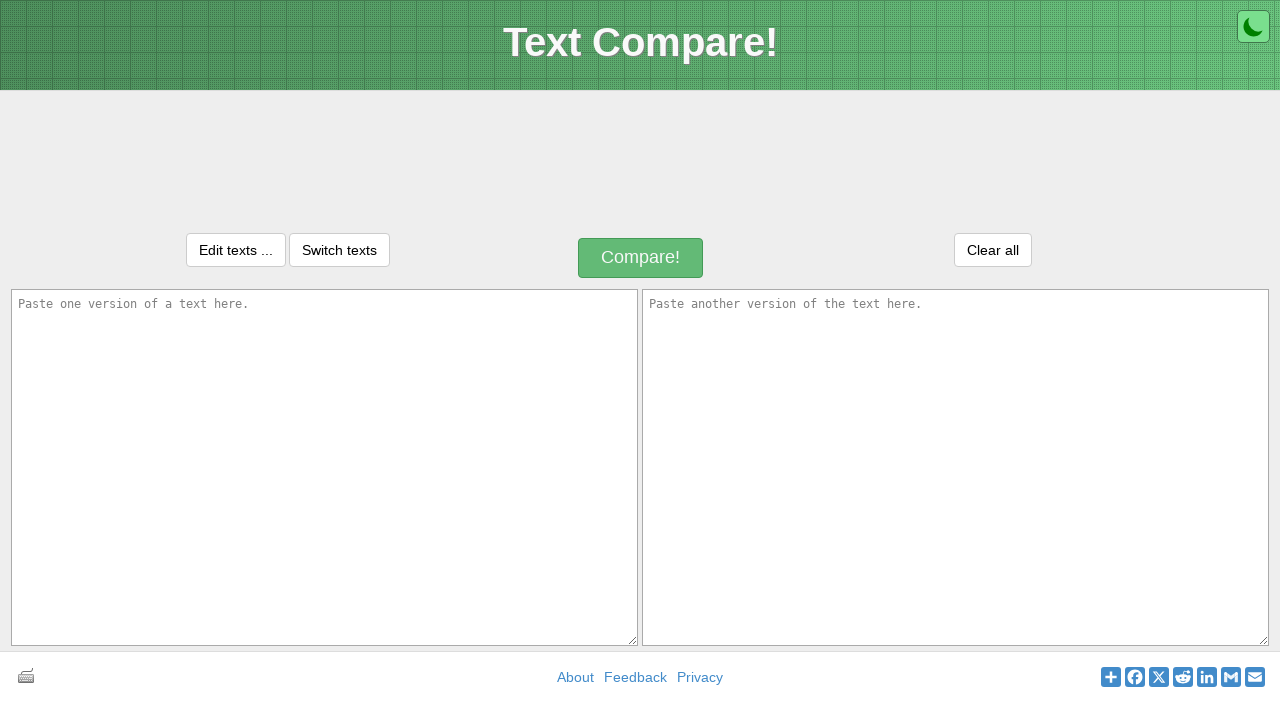

Filled first textarea with 'WELCOME' on textarea#inputText1
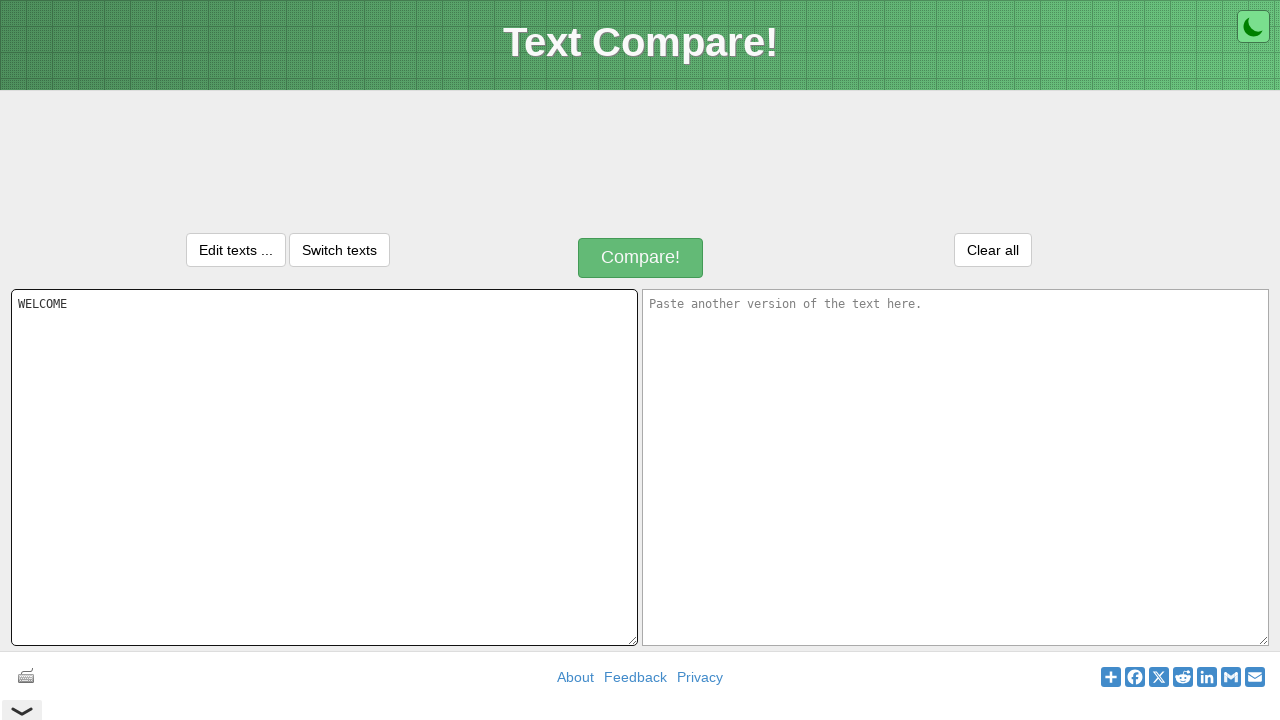

Clicked on first textarea to ensure focus at (324, 467) on textarea#inputText1
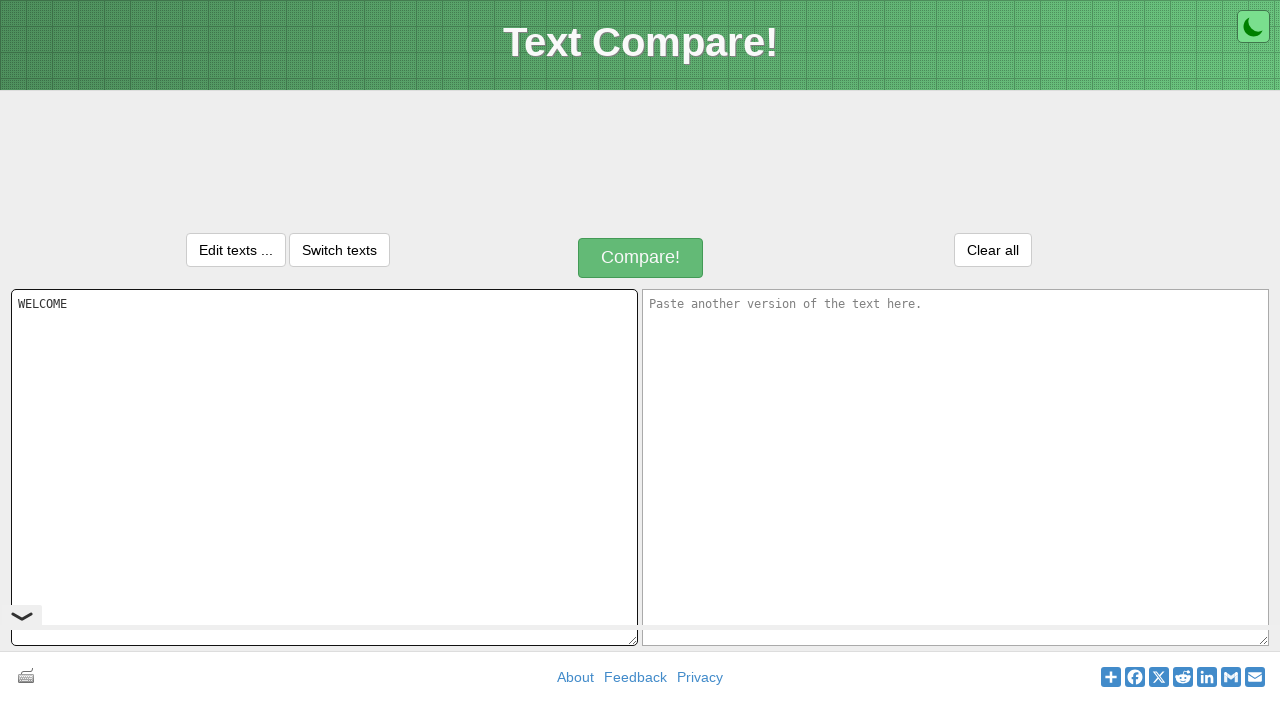

Selected all text in first textarea using Ctrl+A
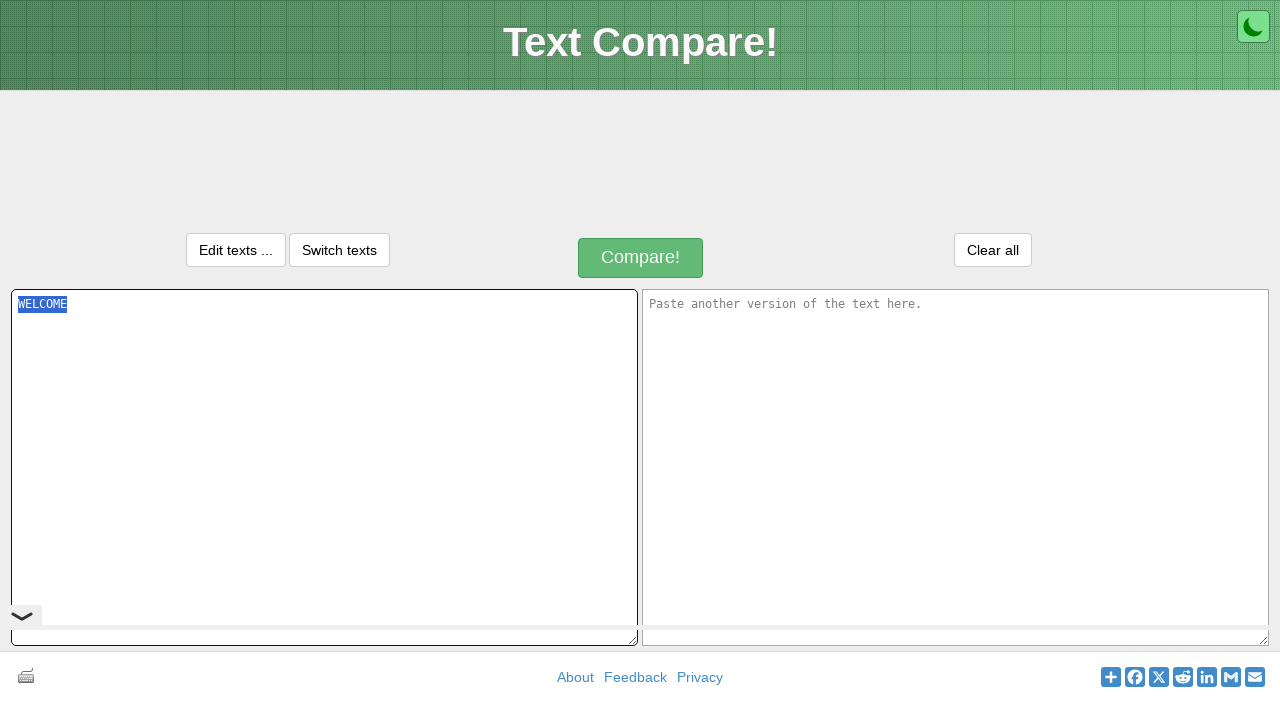

Copied selected text using Ctrl+C
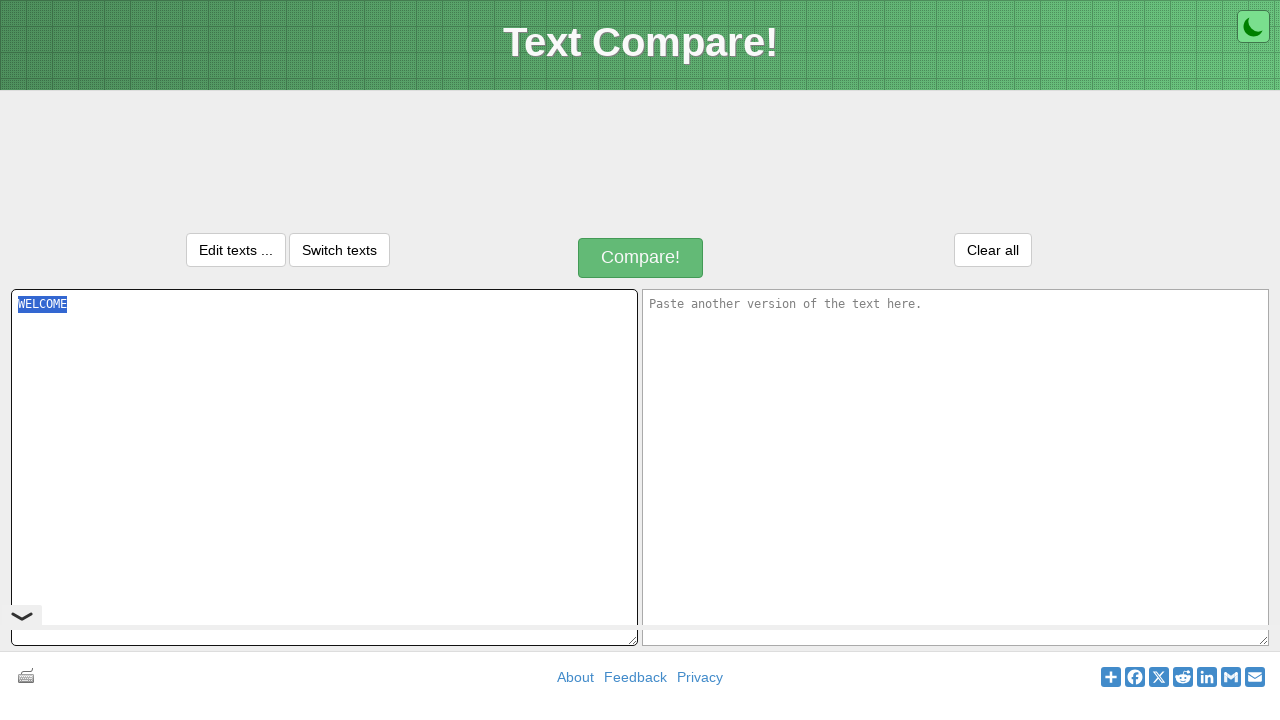

Tabbed to second textarea
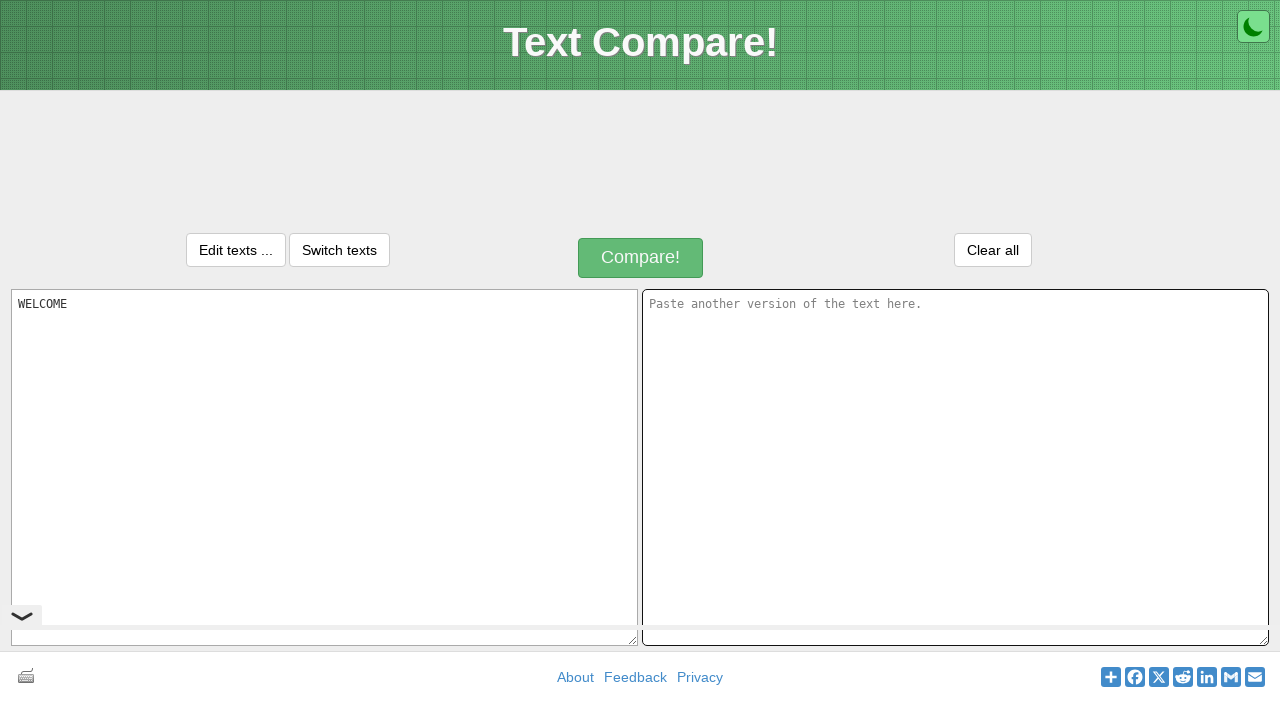

Pasted text into second textarea using Ctrl+V
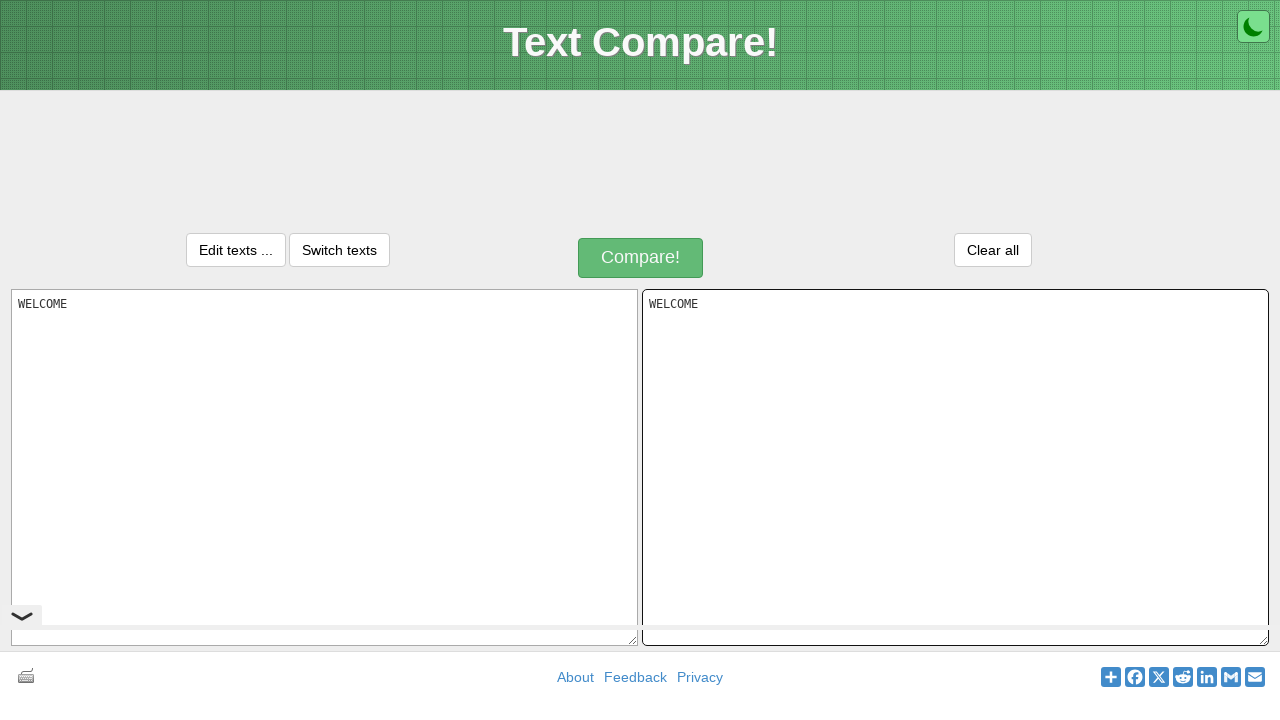

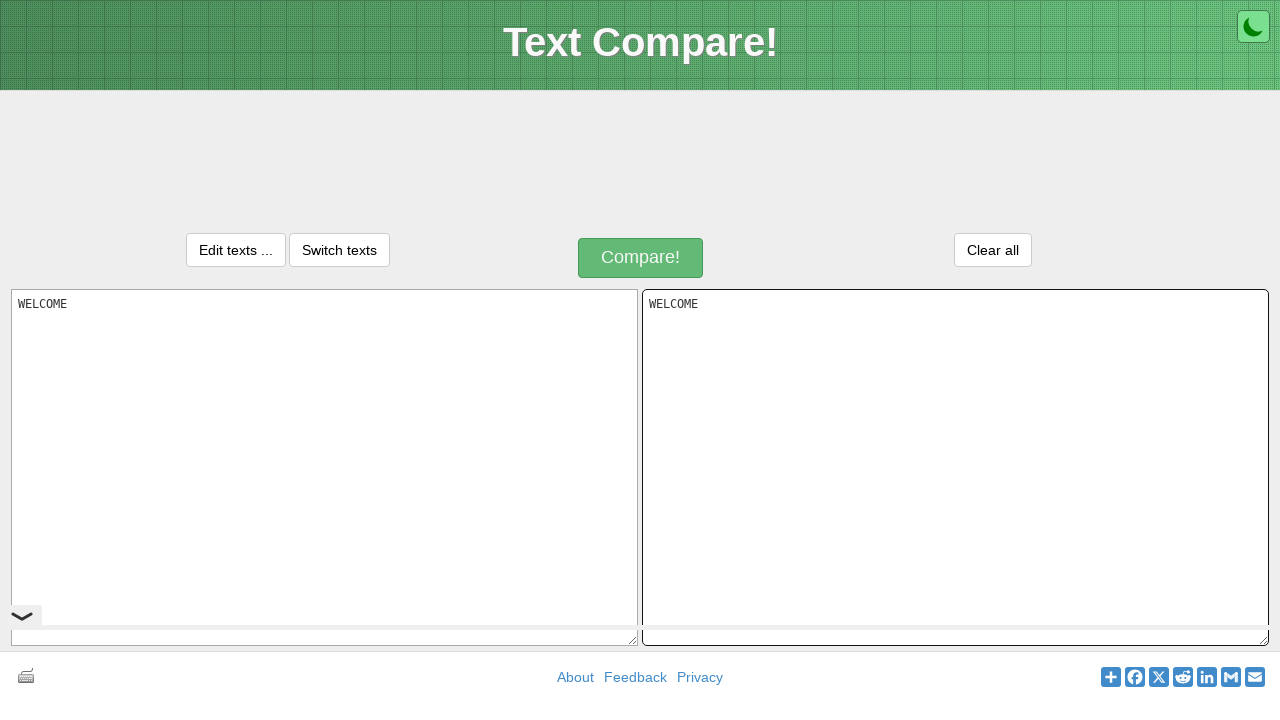